Tests a math challenge form by reading a displayed value, calculating the answer using a logarithmic formula (log of absolute value of 12*sin(x)), filling in the result, checking required checkboxes, and submitting the form.

Starting URL: https://suninjuly.github.io/math.html

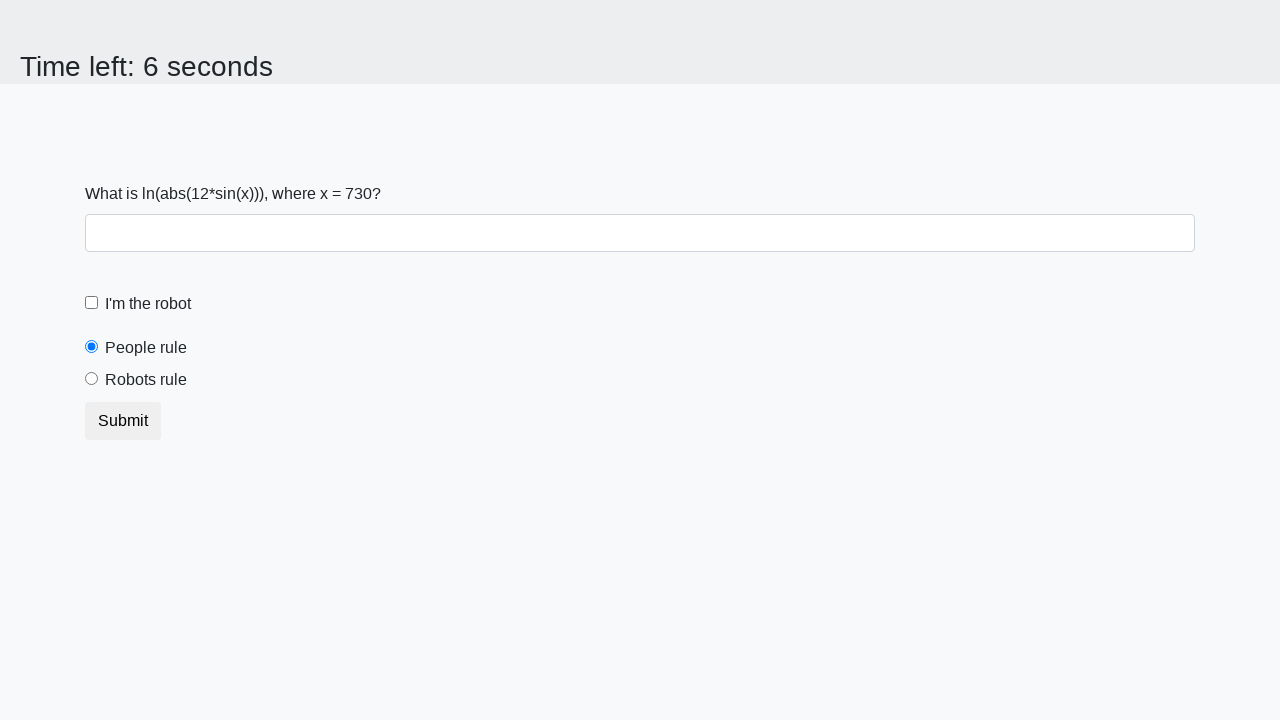

Located and read the x value from #input_value element
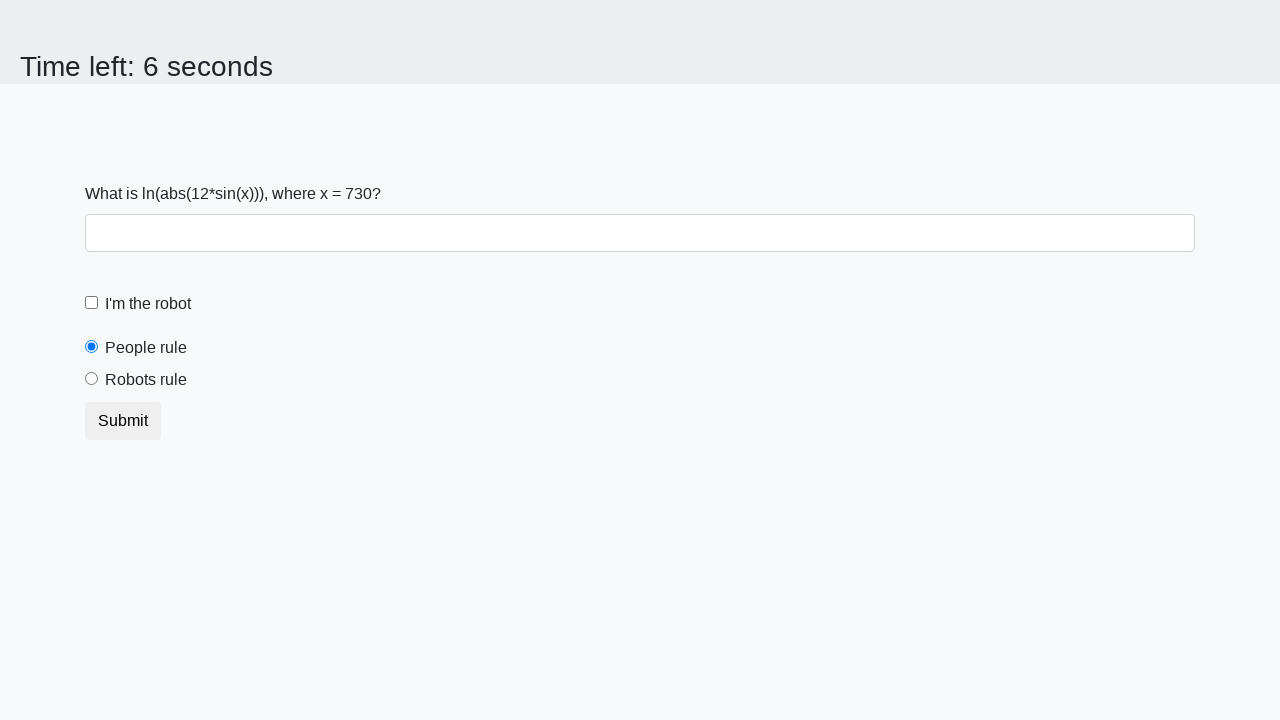

Calculated answer using logarithmic formula: log(abs(12*sin(730))) = 2.393854229835039
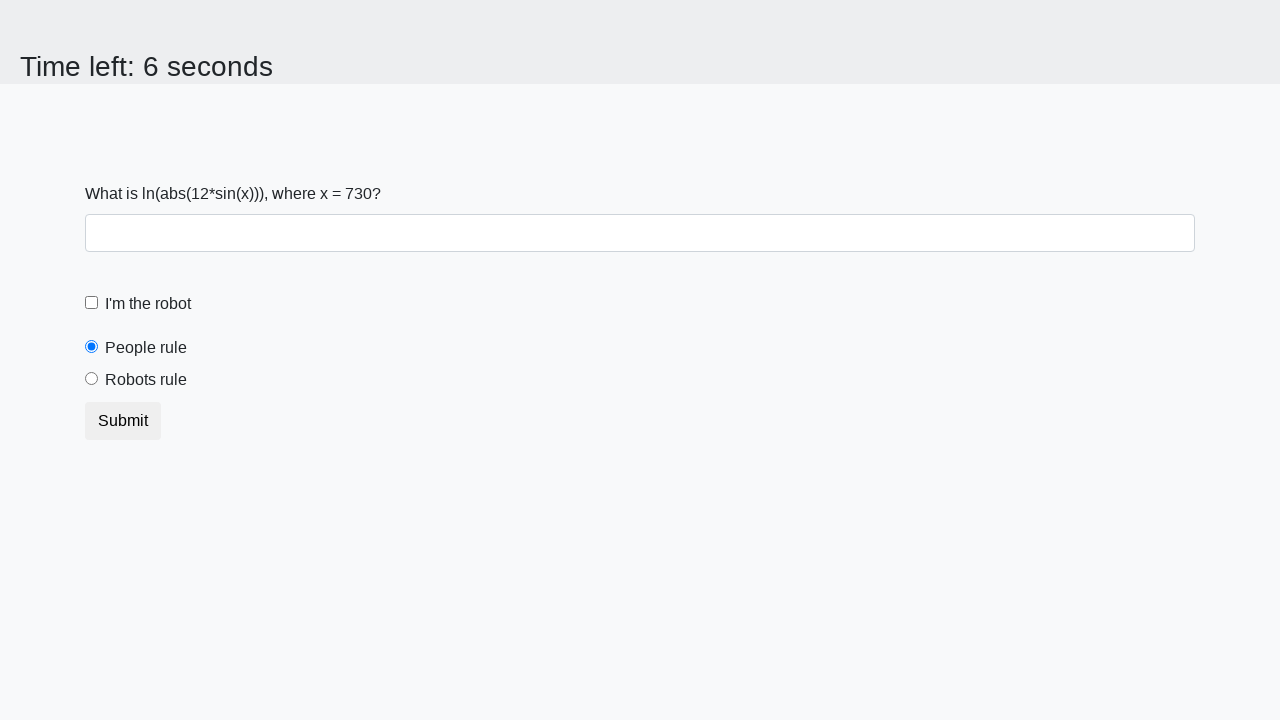

Filled #answer field with calculated value: 2.393854229835039 on #answer
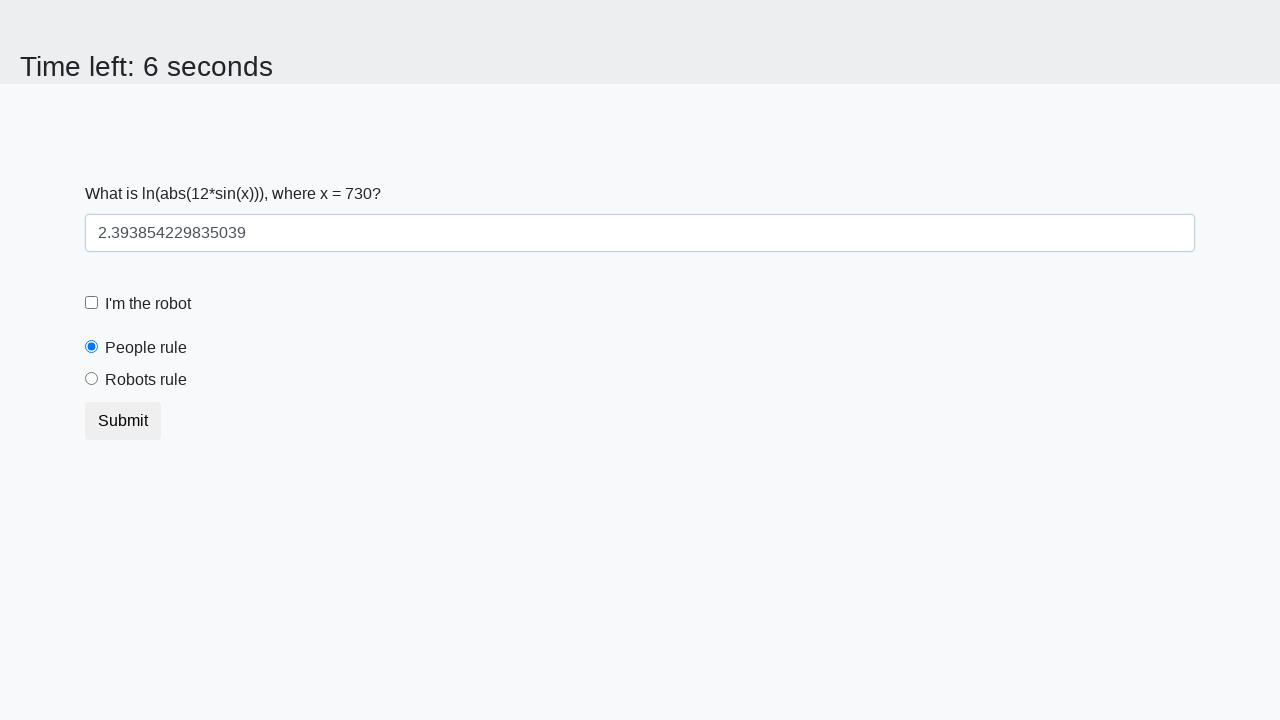

Checked the robot checkbox by clicking its label at (148, 304) on label[for='robotCheckbox']
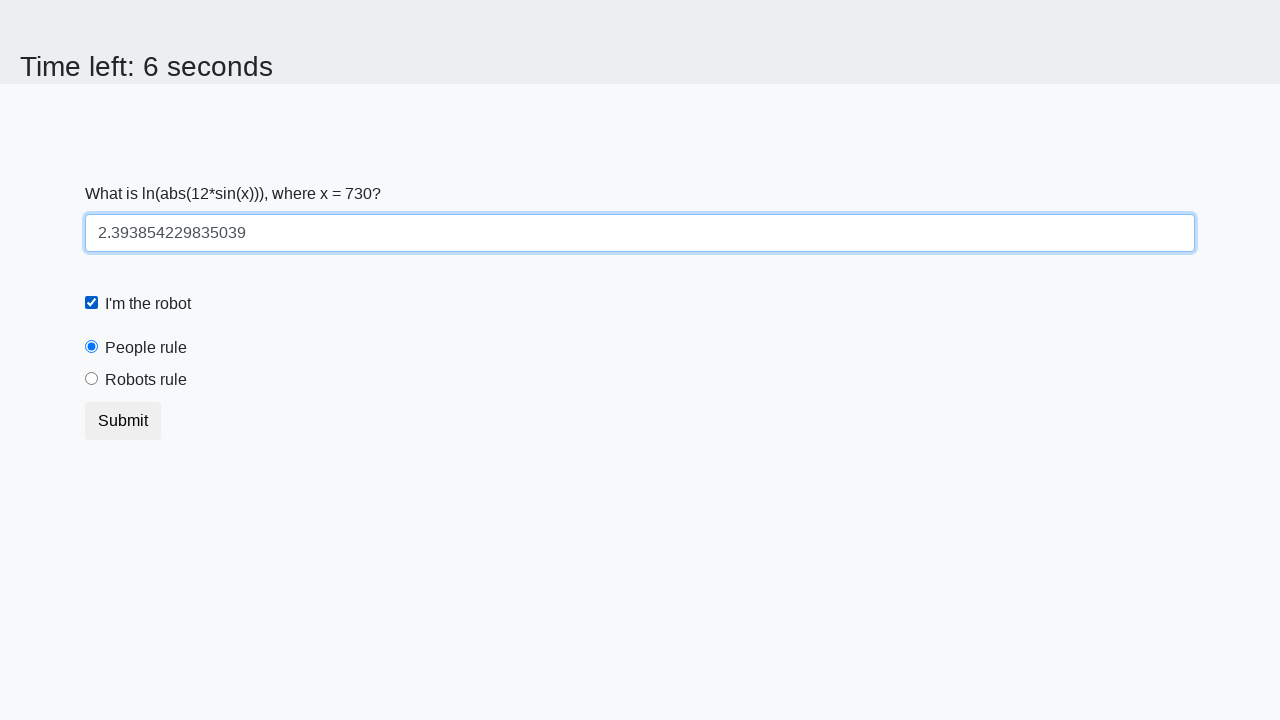

Selected the 'robots rule' radio button by clicking its label at (146, 380) on label[for='robotsRule']
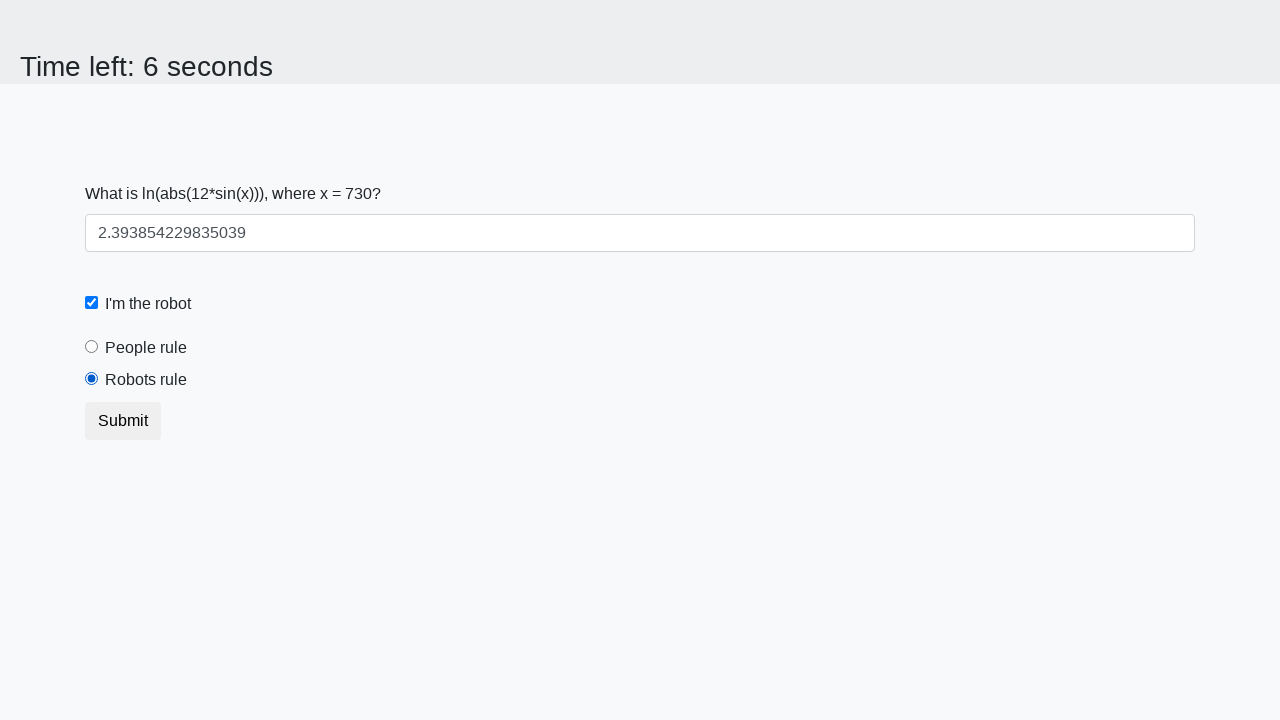

Clicked the submit button to submit the form at (123, 421) on button.btn
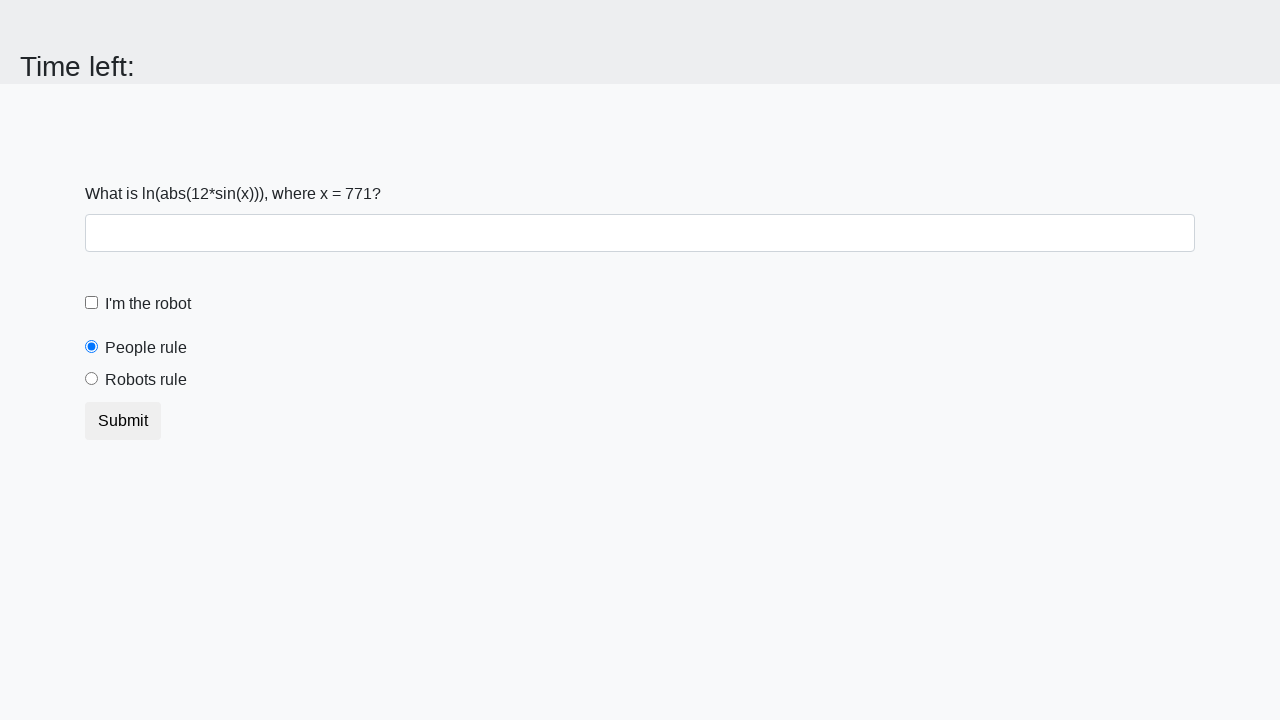

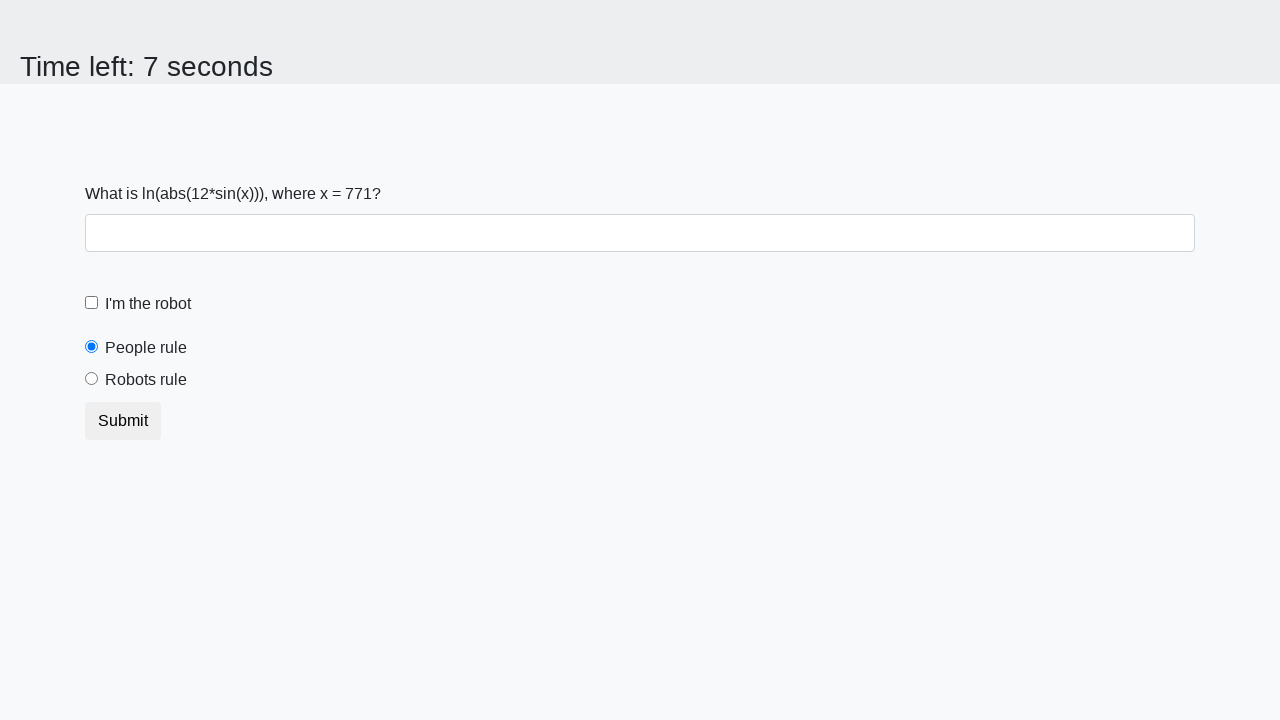